Tests a multi-city flight and hotel booking form by selecting cities, departure dates, check-in and check-out dates using dropdown selectors and date pickers

Starting URL: https://dummy-tickets.com/buyticket

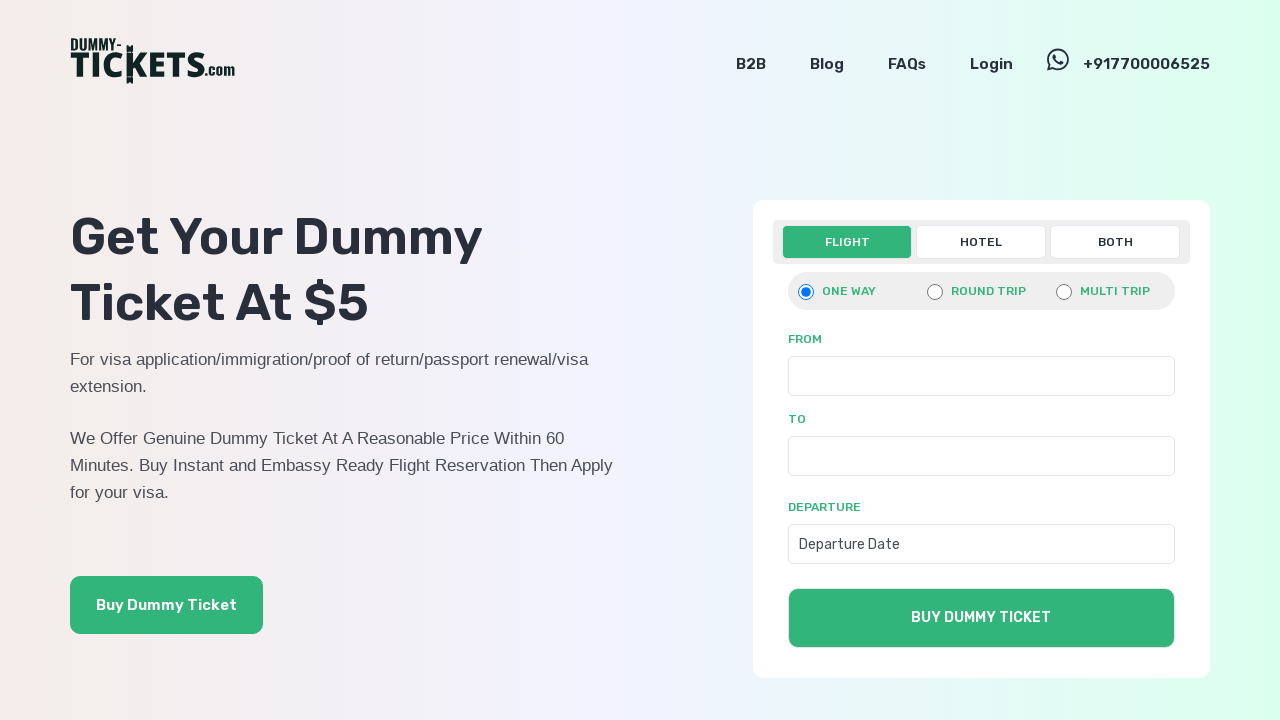

Clicked on 'Both' tab to select flight and hotel booking at (1115, 242) on xpath=//a[normalize-space()='Both']
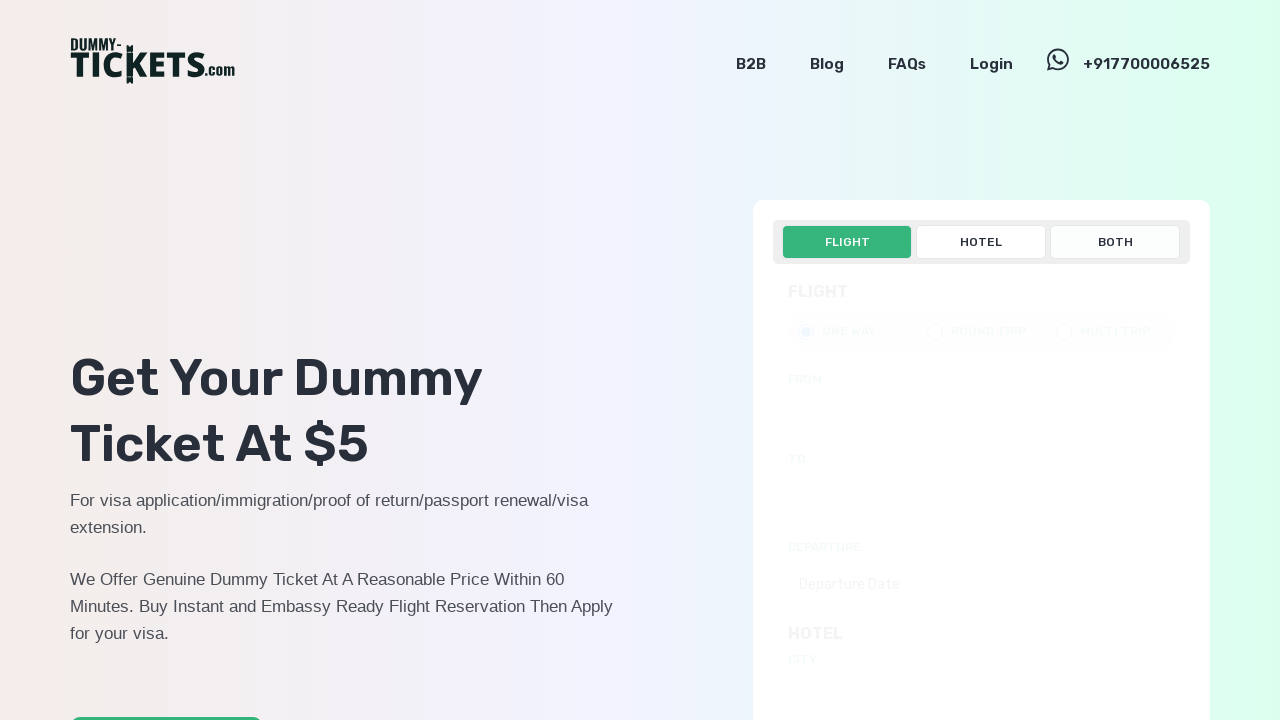

Selected multi-city flight and hotel option at (1064, 332) on xpath=//input[@value='multicityfh']
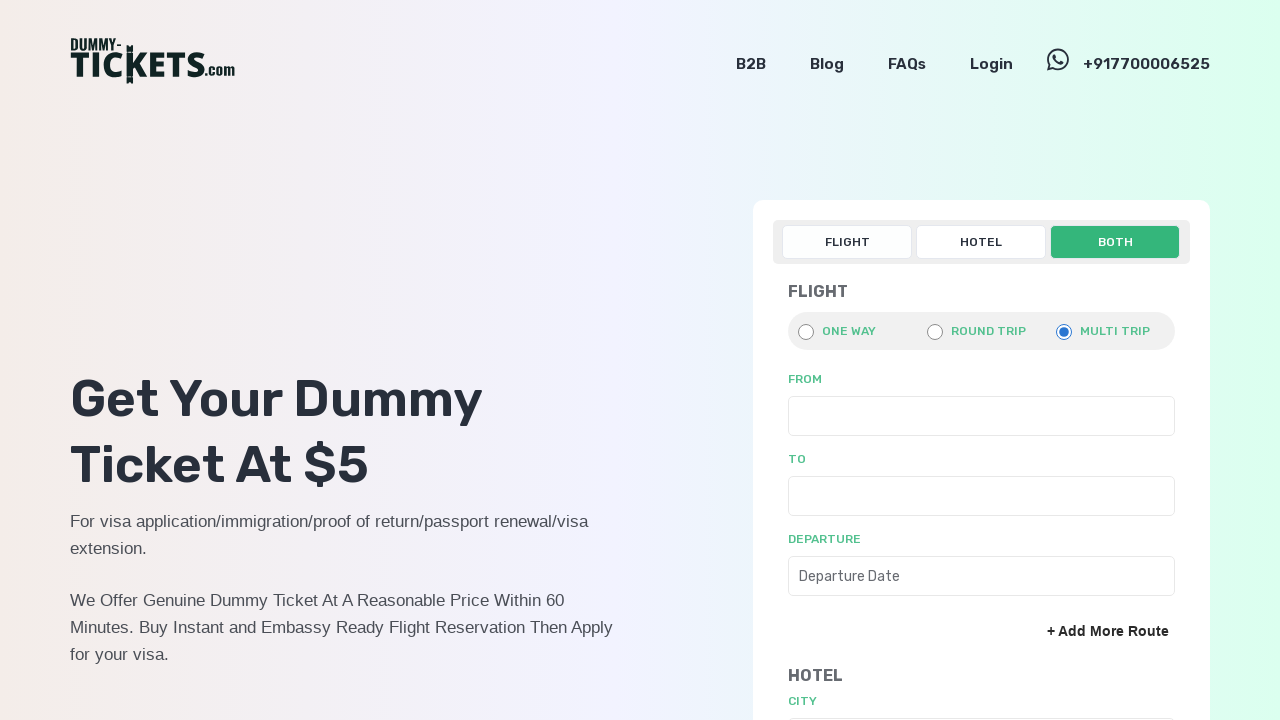

Filled departure city field with 'Hano' on //div[@id='twotabtabtthree']//div[@id='multicityfh']//input[@name='source[]']
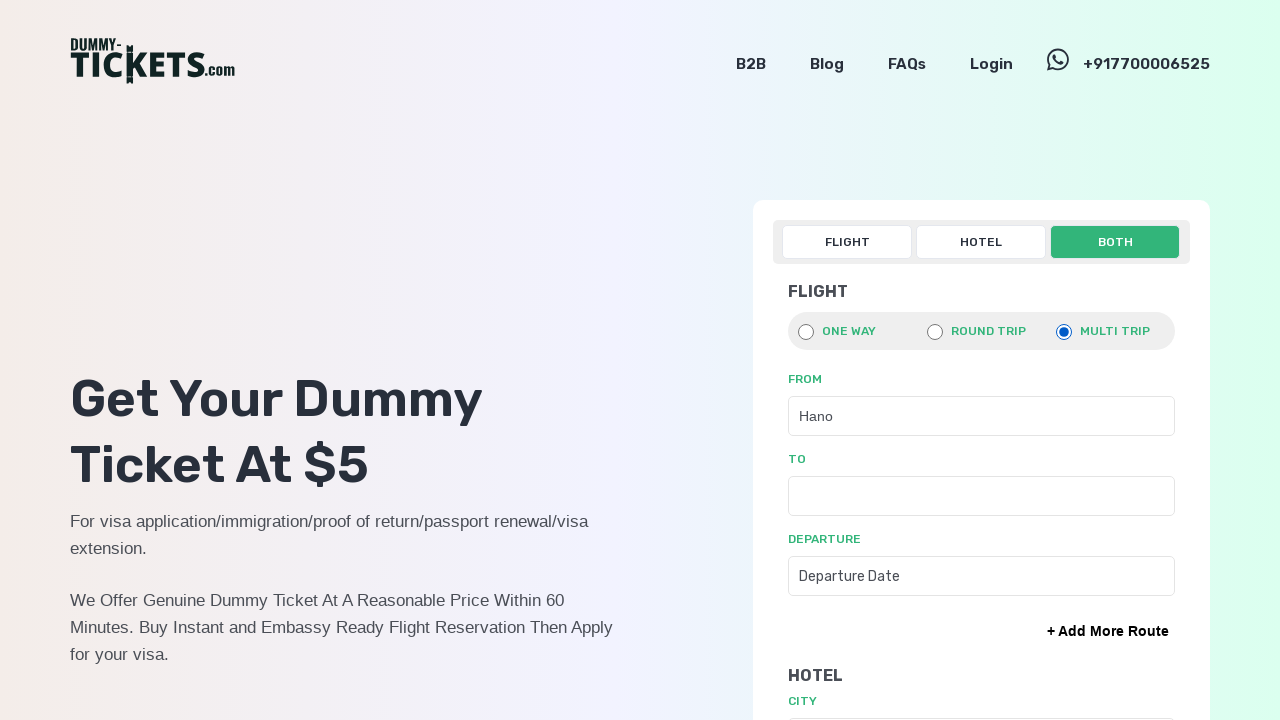

Waited for departure city suggestions to load
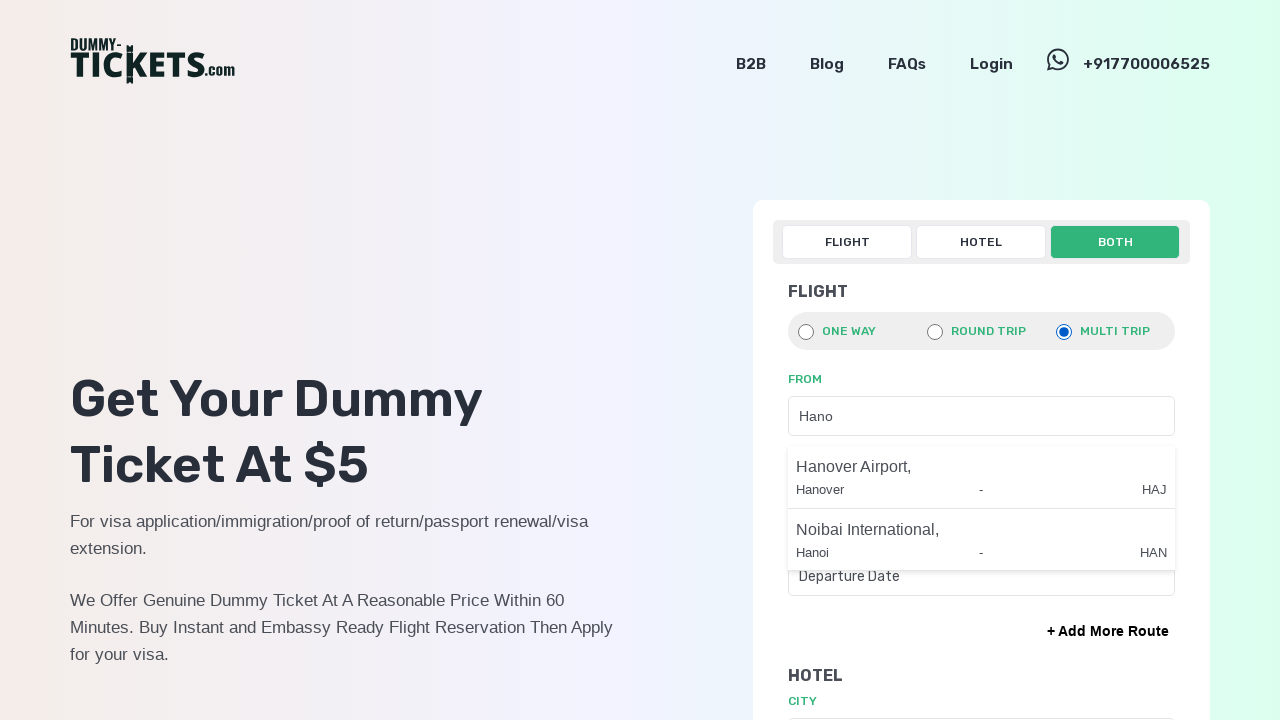

Selected 'Hanoi' from departure city suggestions at (887, 552) on xpath=//div[@class='col-sm-12 p-0 suggestion-container'][1]//ul[@class='suggesti
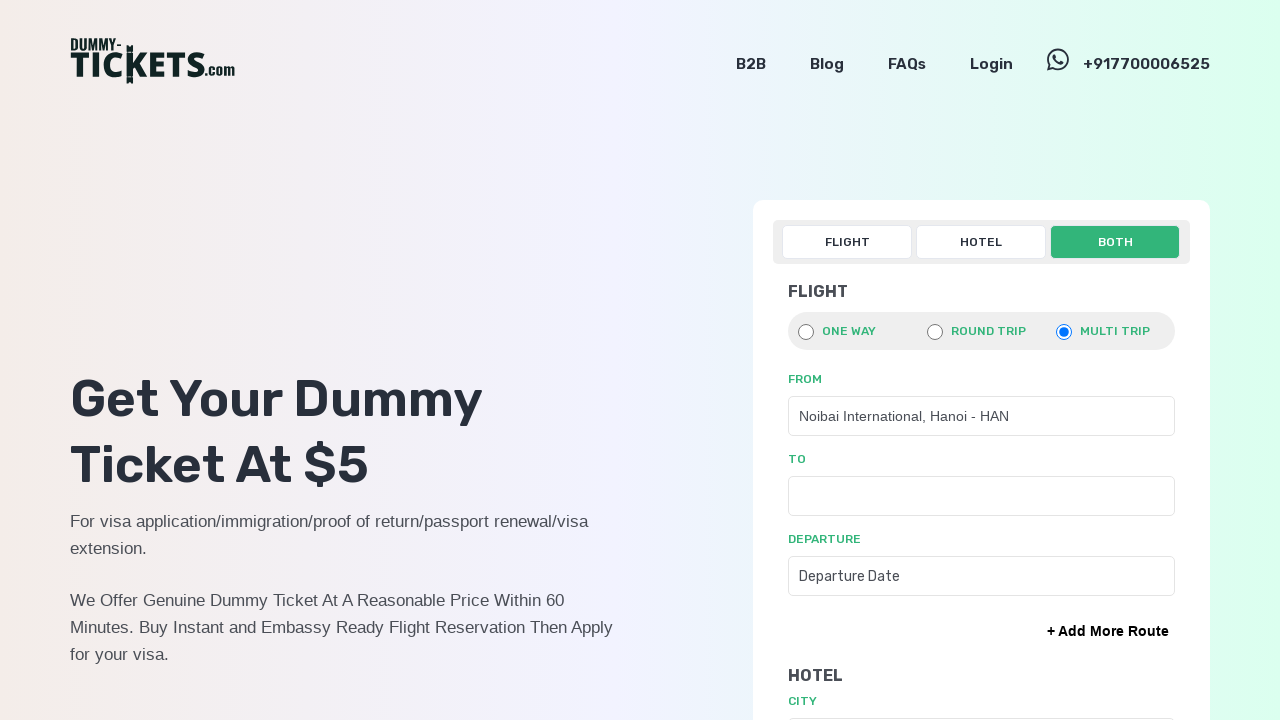

Filled destination city field with 'Toky' on //div[@id='twotabtabtthree']//div[@id='multicityfh']//input[@name='destination[]
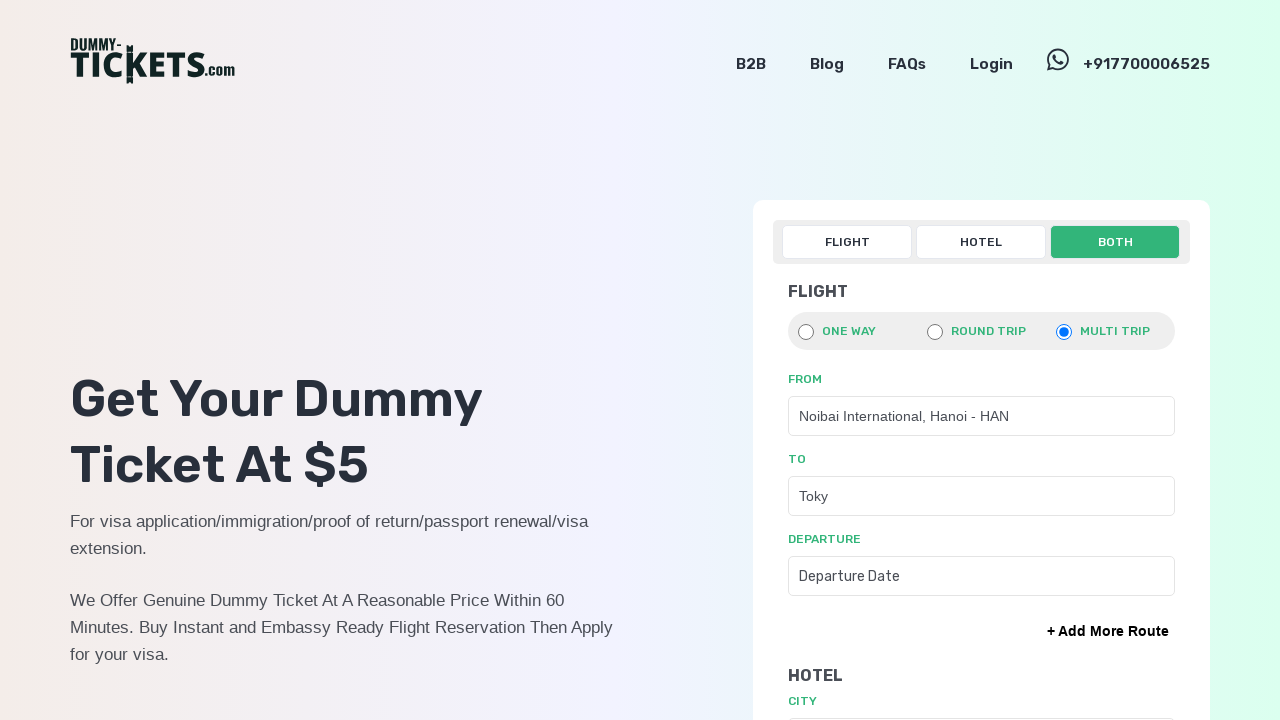

Waited for destination city suggestions to load
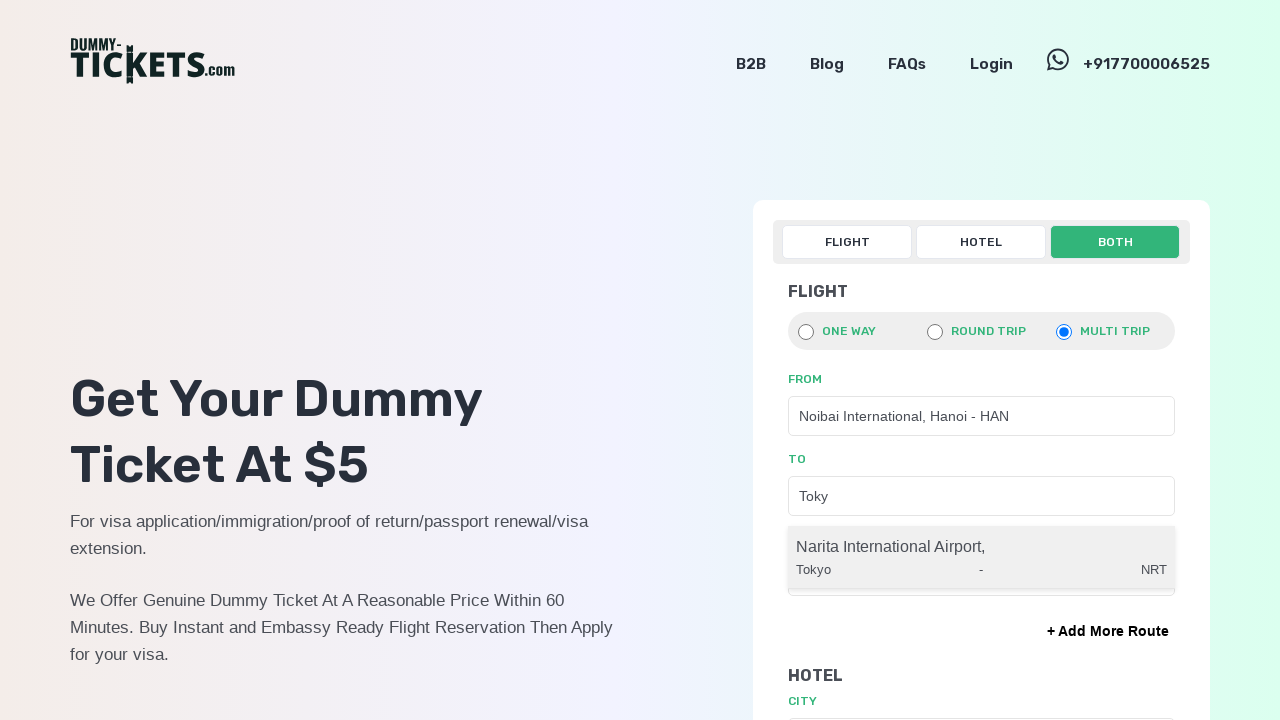

Selected 'Tokyo' from destination city suggestions at (887, 570) on xpath=//div[@class='col-sm-12 p-0 suggestion-container'][2]//ul[@class='suggesti
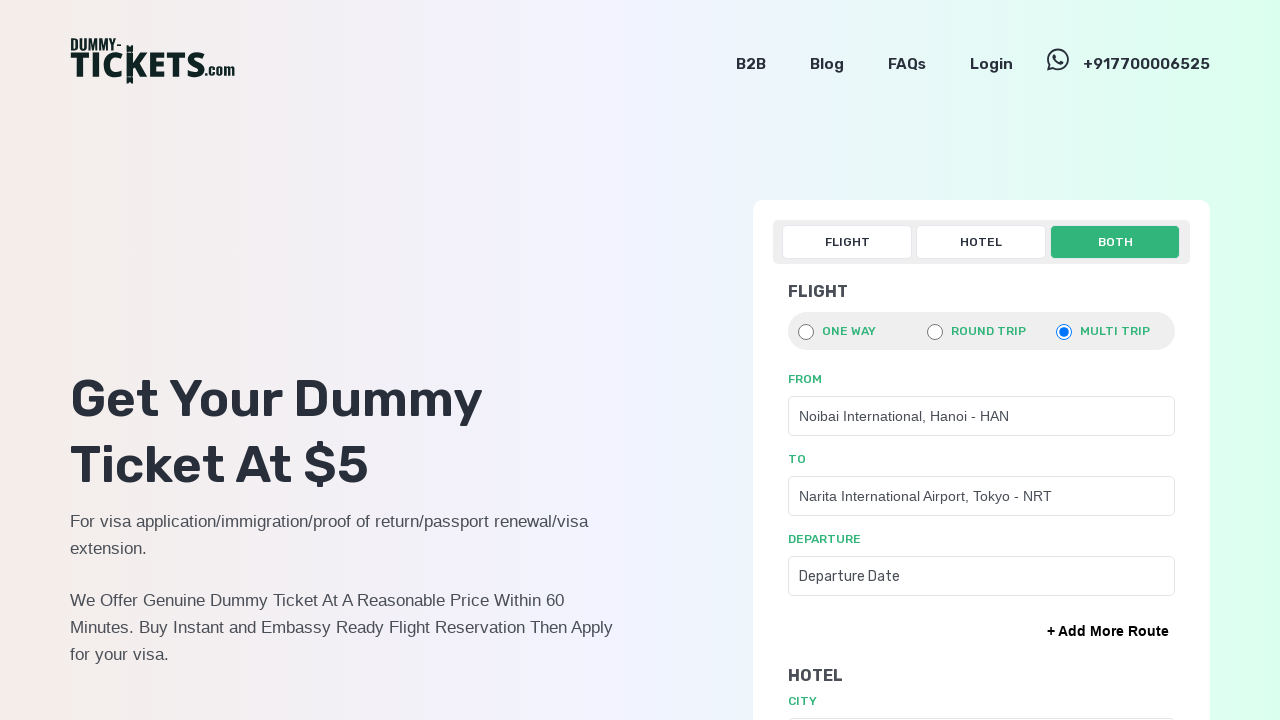

Clicked on departure date picker at (981, 576) on xpath=//div[@id='twotabtabtthree']//div[@id='multicityfh']//input[@name='departu
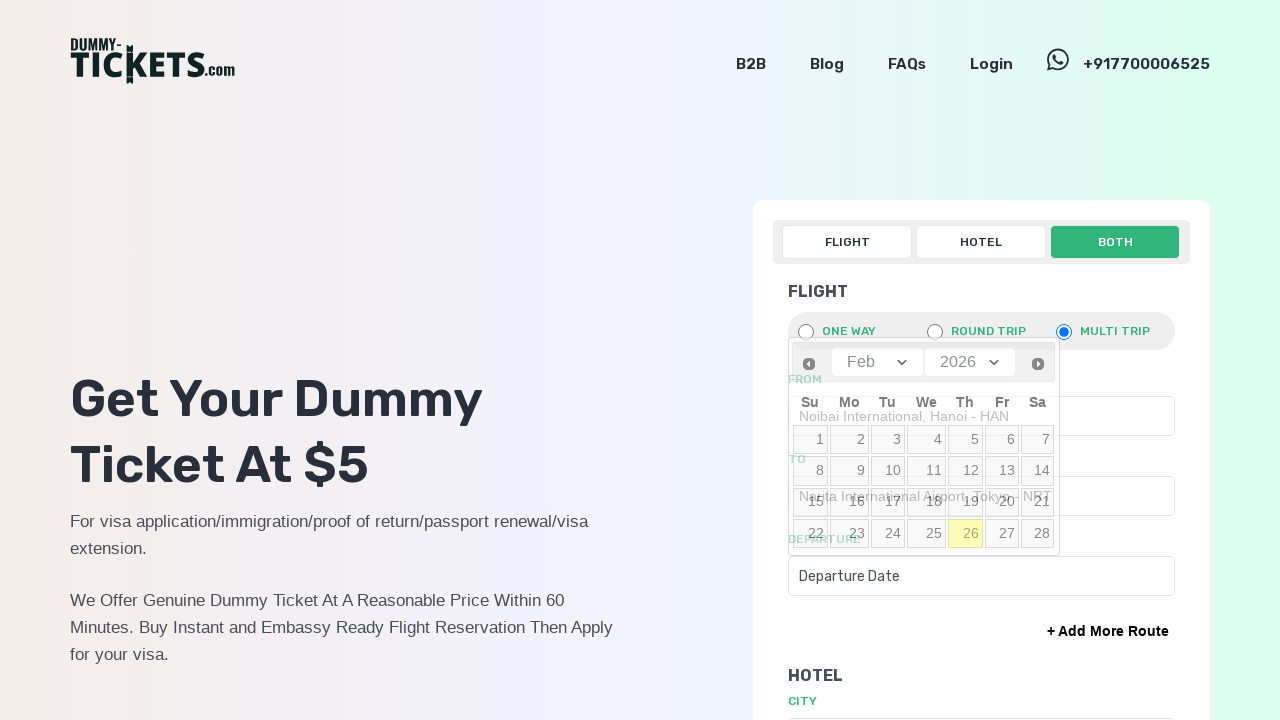

Selected year 2026 for departure date on //select[@aria-label='Select year']
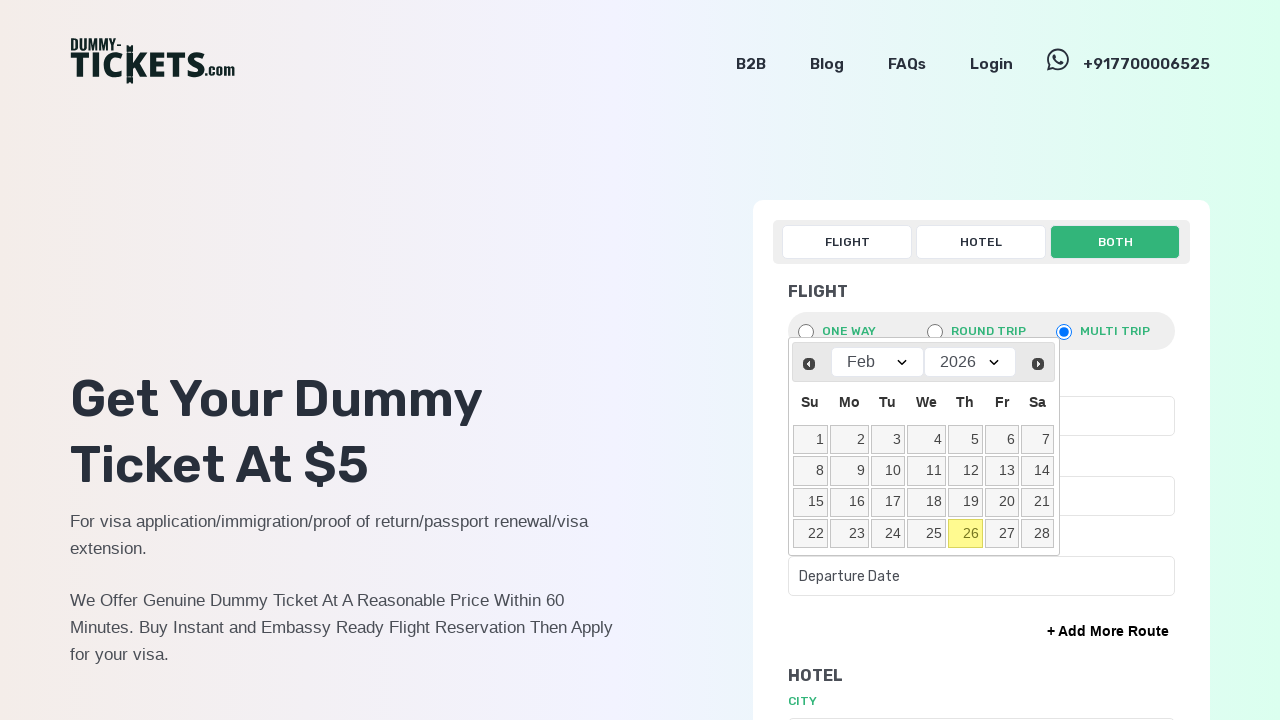

Selected month May for departure date on //select[@aria-label='Select month']
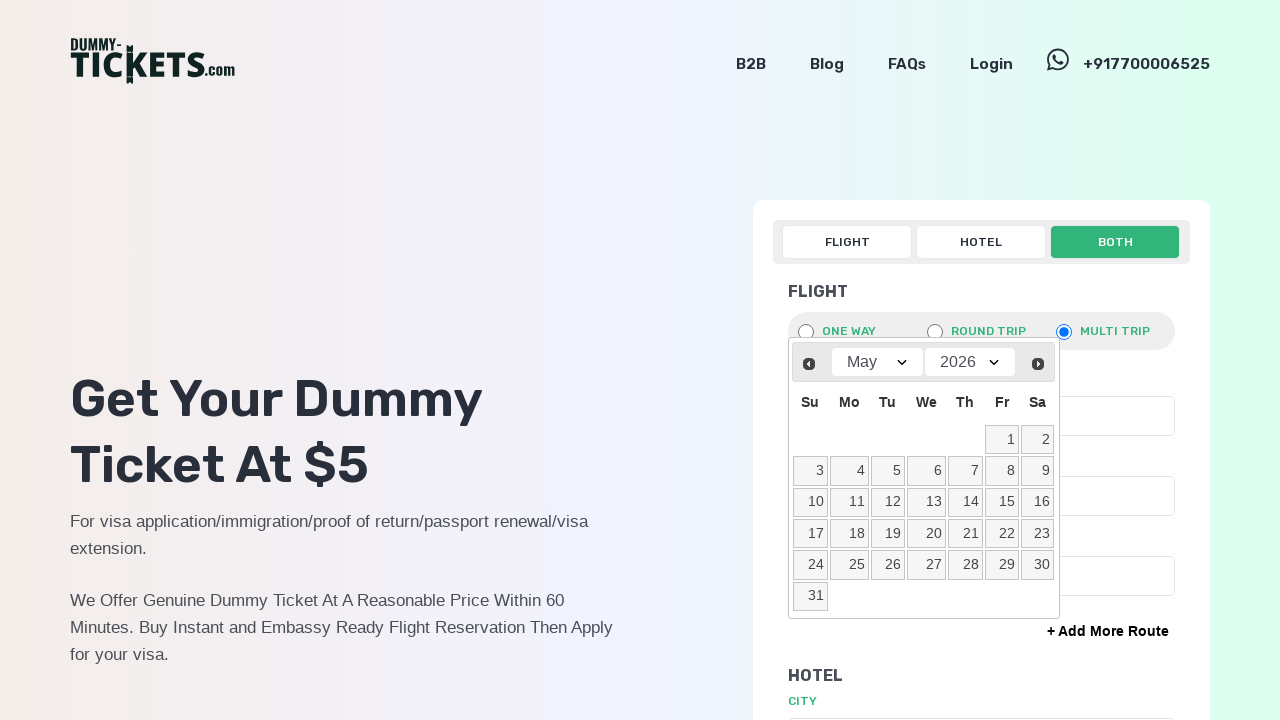

Selected day 10 for departure date (May 10, 2026) at (810, 502) on xpath=//table[@class='ui-datepicker-calendar']//tbody//tr//td//a >> nth=9
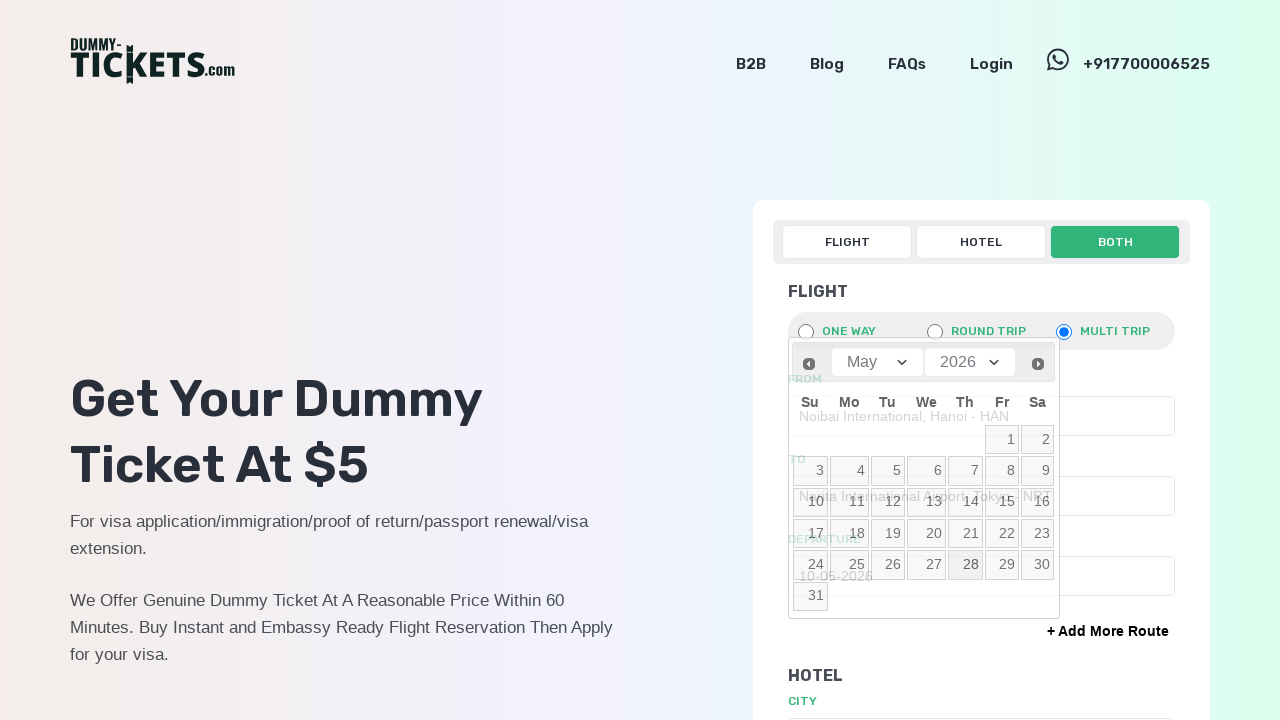

Waited 1 second for date picker to close
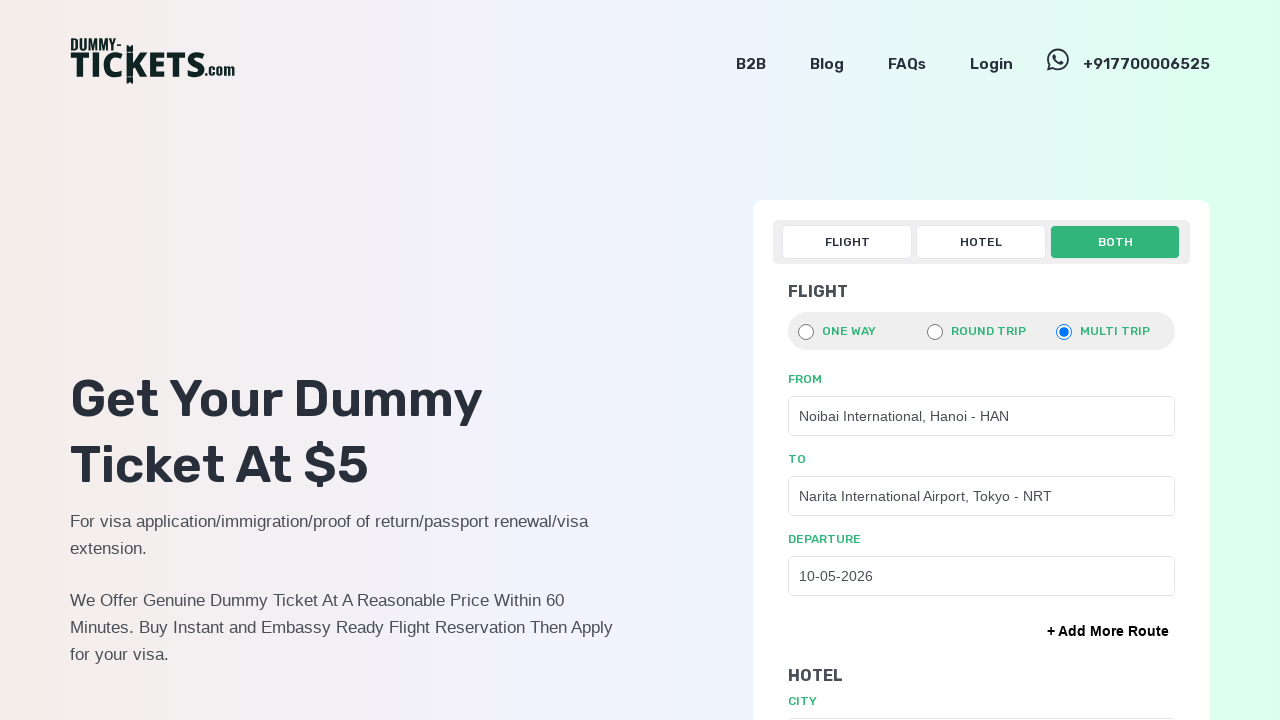

Clicked on check-in date picker at (880, 360) on xpath=//div[@id='twotabtabtthree']//div[@id='multicityfh']//input[@name='checkin
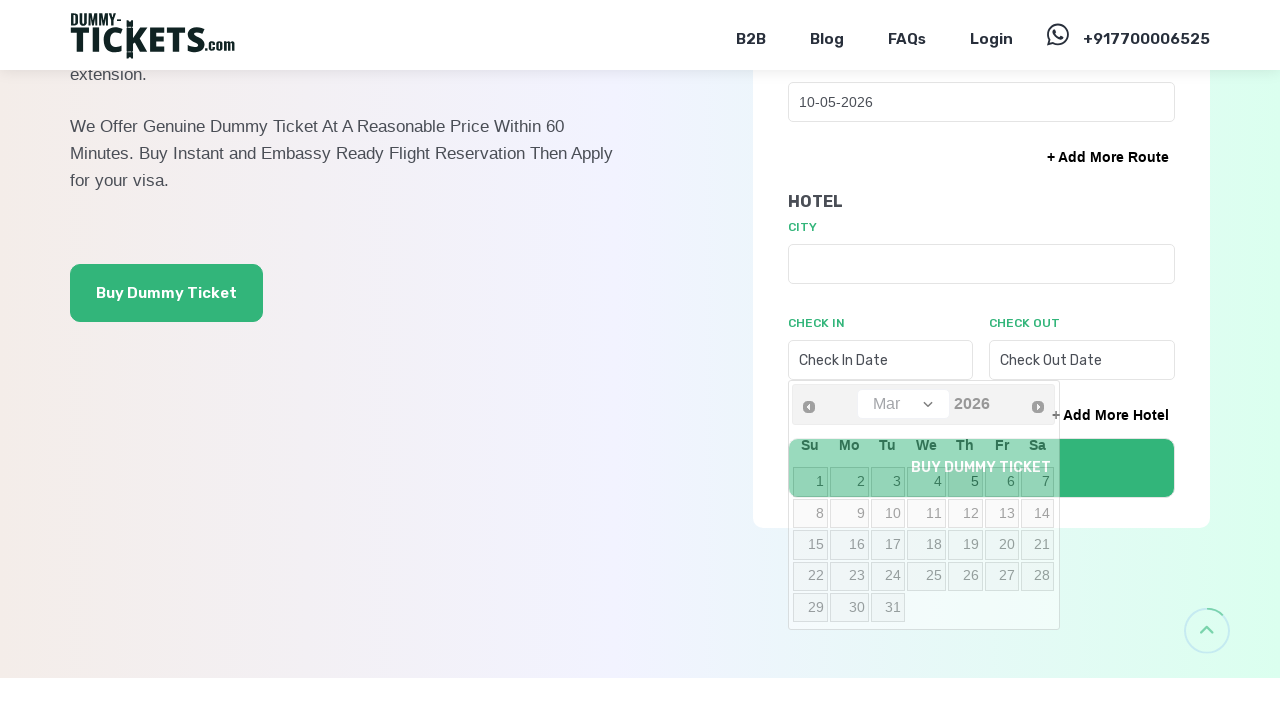

Selected month September for check-in date on //select[@aria-label='Select month']
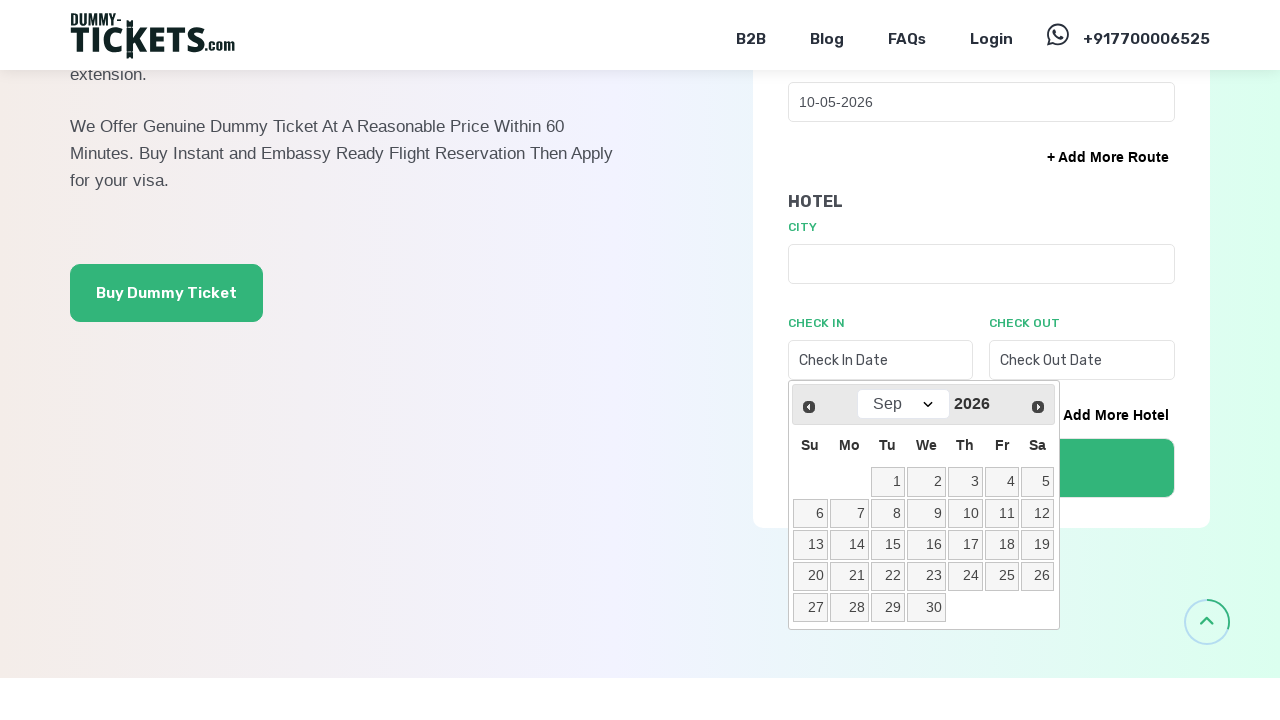

Selected day 23 for check-in date (Sep 23, 2026) at (926, 576) on xpath=//table[@class='ui-datepicker-calendar']//tbody//tr//td//a >> nth=22
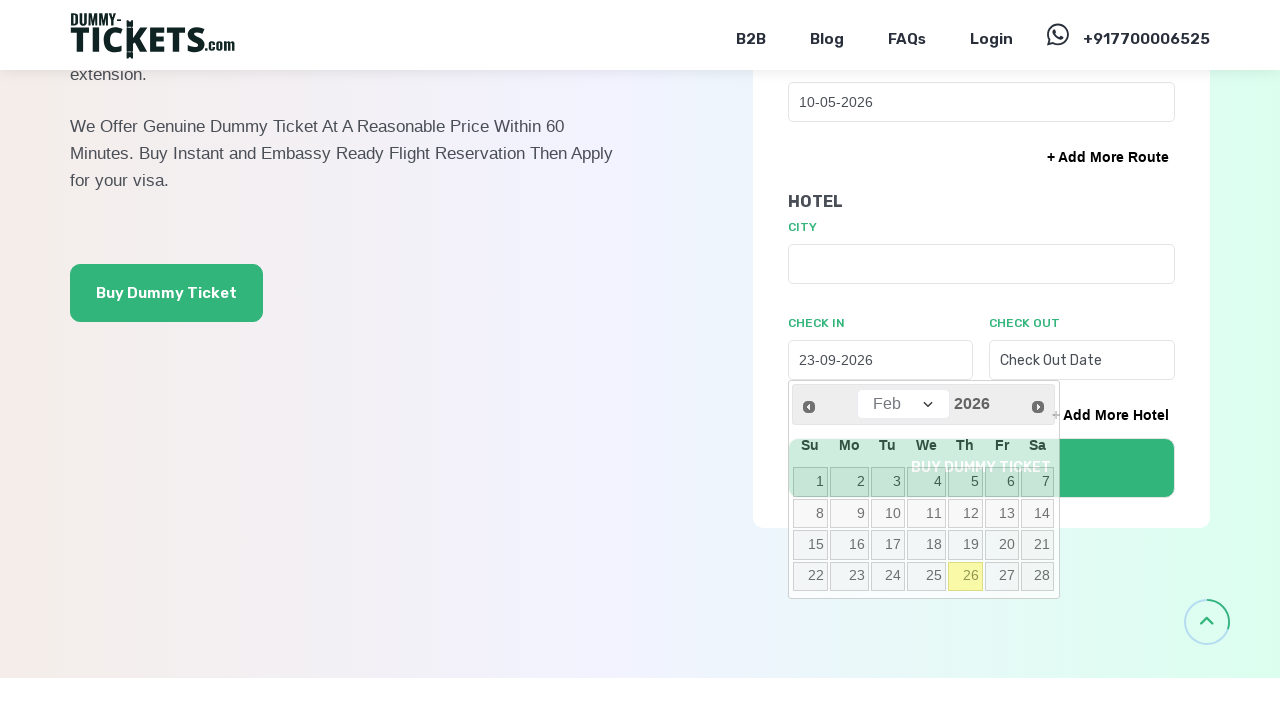

Clicked on check-out date picker at (1082, 360) on xpath=//div[@id='twotabtabtthree']//div[@id='multicityfh']//input[@name='checkou
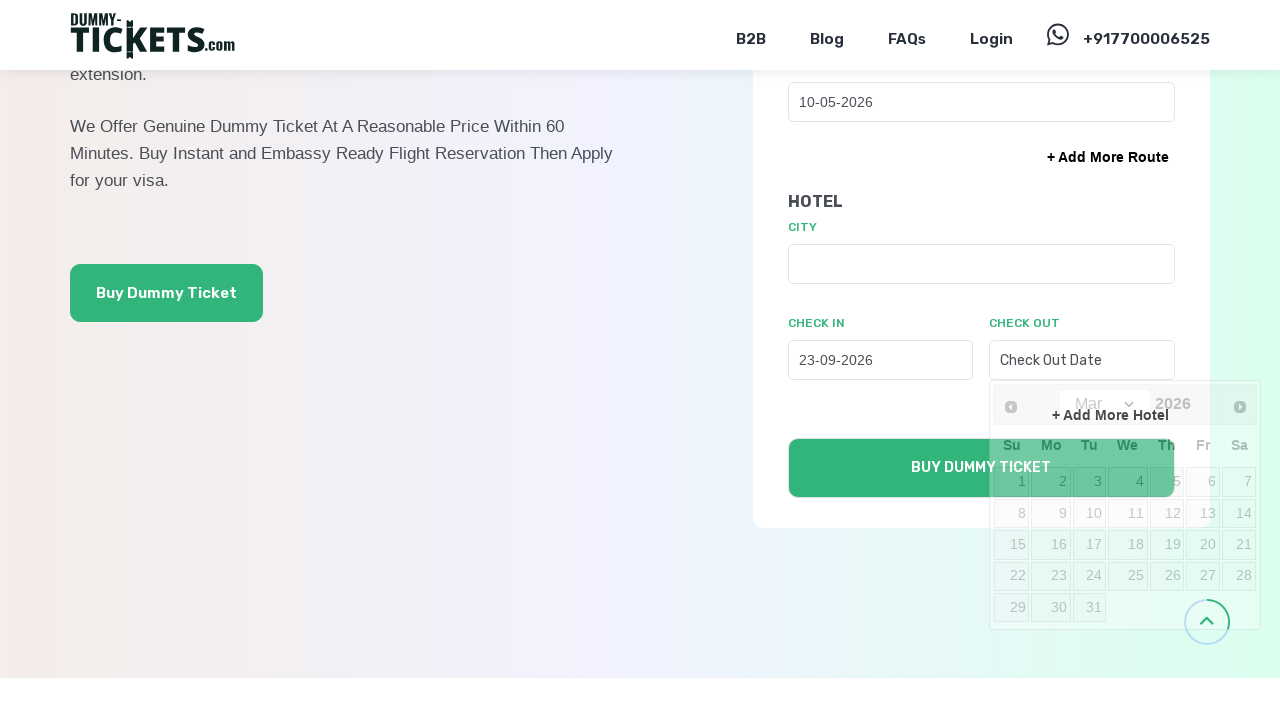

Navigated to next year in check-out date picker at (1240, 407) on xpath=//span[@class='ui-icon ui-icon-circle-triangle-e']
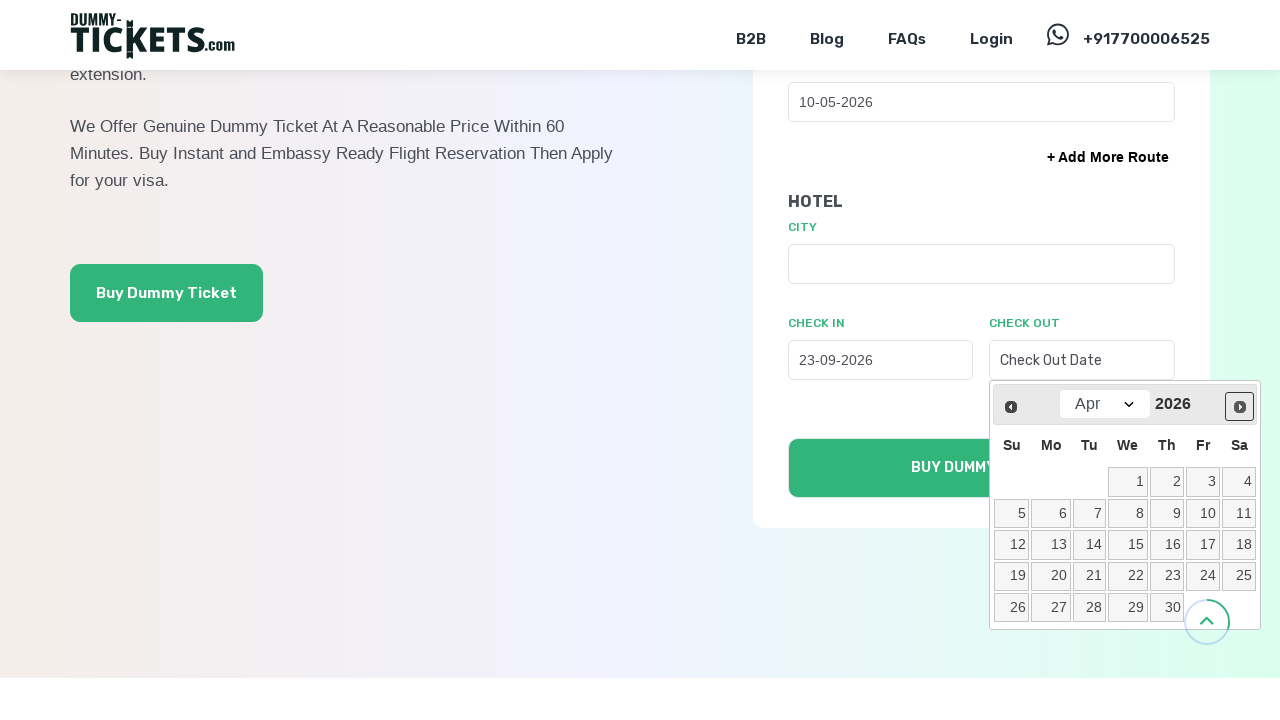

Navigated to next year in check-out date picker at (1241, 406) on xpath=//span[@class='ui-icon ui-icon-circle-triangle-e']
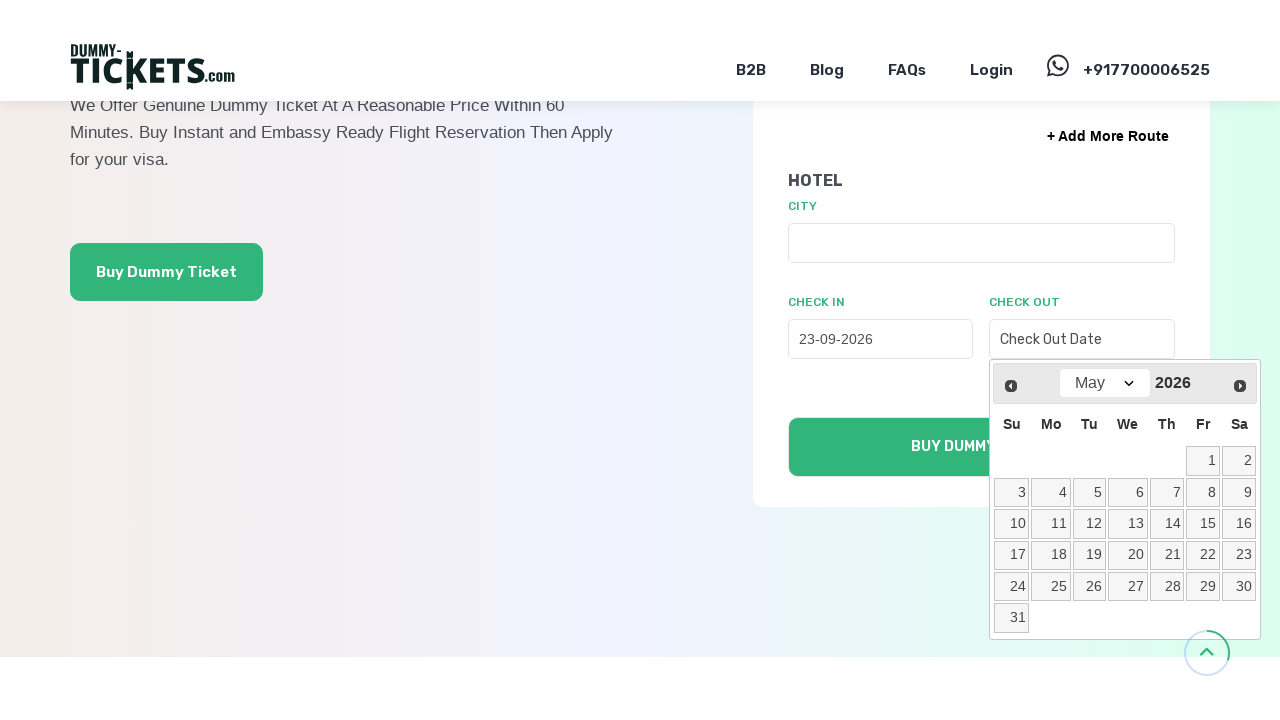

Navigated to next year in check-out date picker at (1240, 712) on xpath=//span[@class='ui-icon ui-icon-circle-triangle-e']
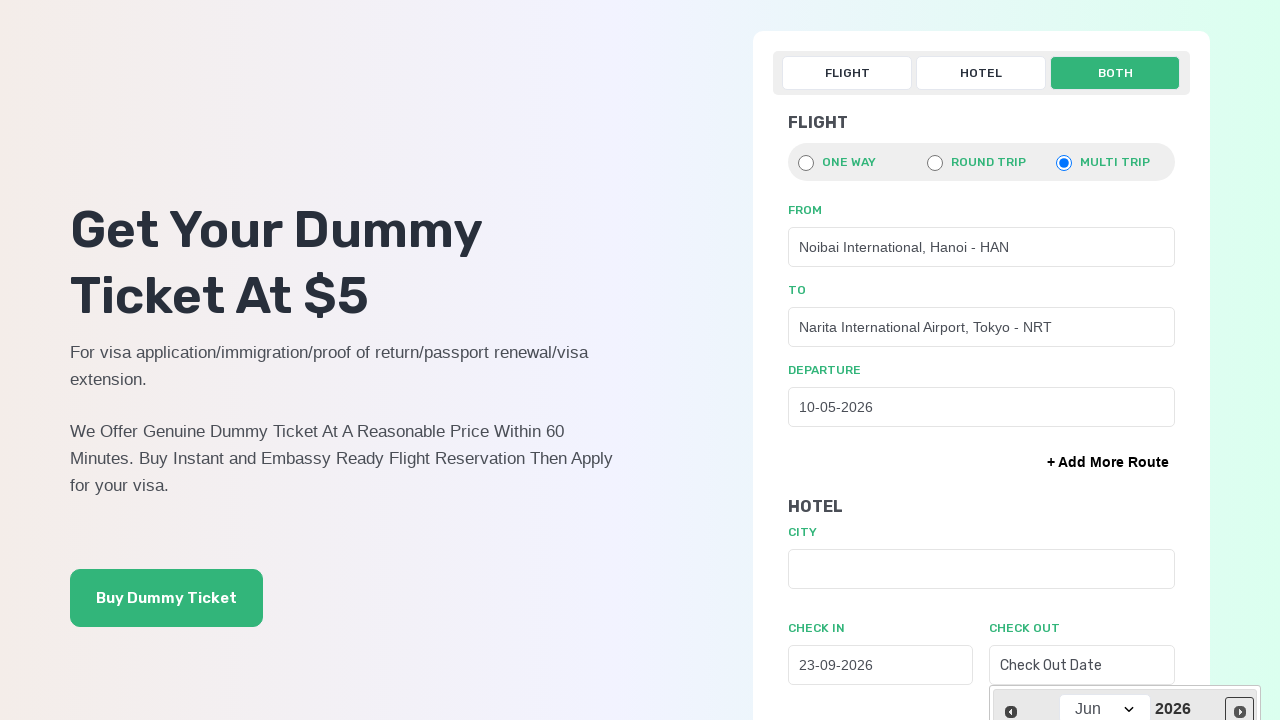

Navigated to next year in check-out date picker at (1241, 711) on xpath=//span[@class='ui-icon ui-icon-circle-triangle-e']
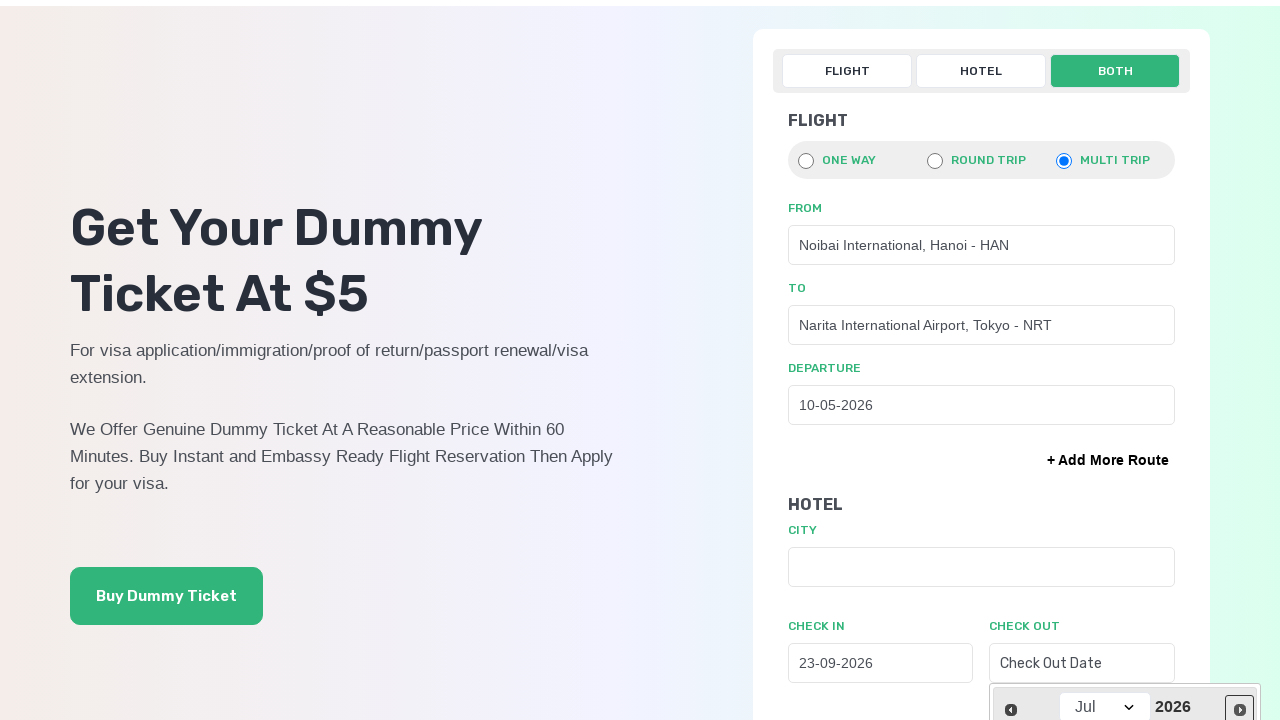

Navigated to next year in check-out date picker at (1240, 360) on xpath=//span[@class='ui-icon ui-icon-circle-triangle-e']
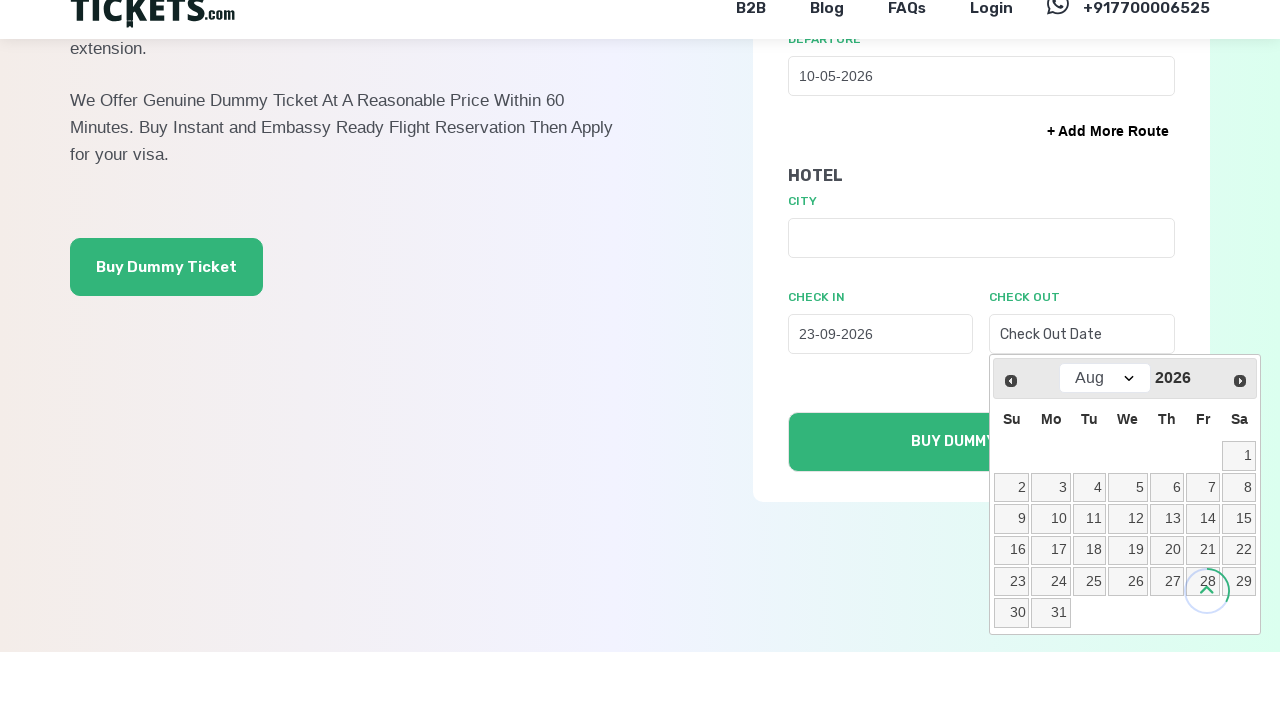

Navigated to next year in check-out date picker at (1240, 712) on xpath=//span[@class='ui-icon ui-icon-circle-triangle-e']
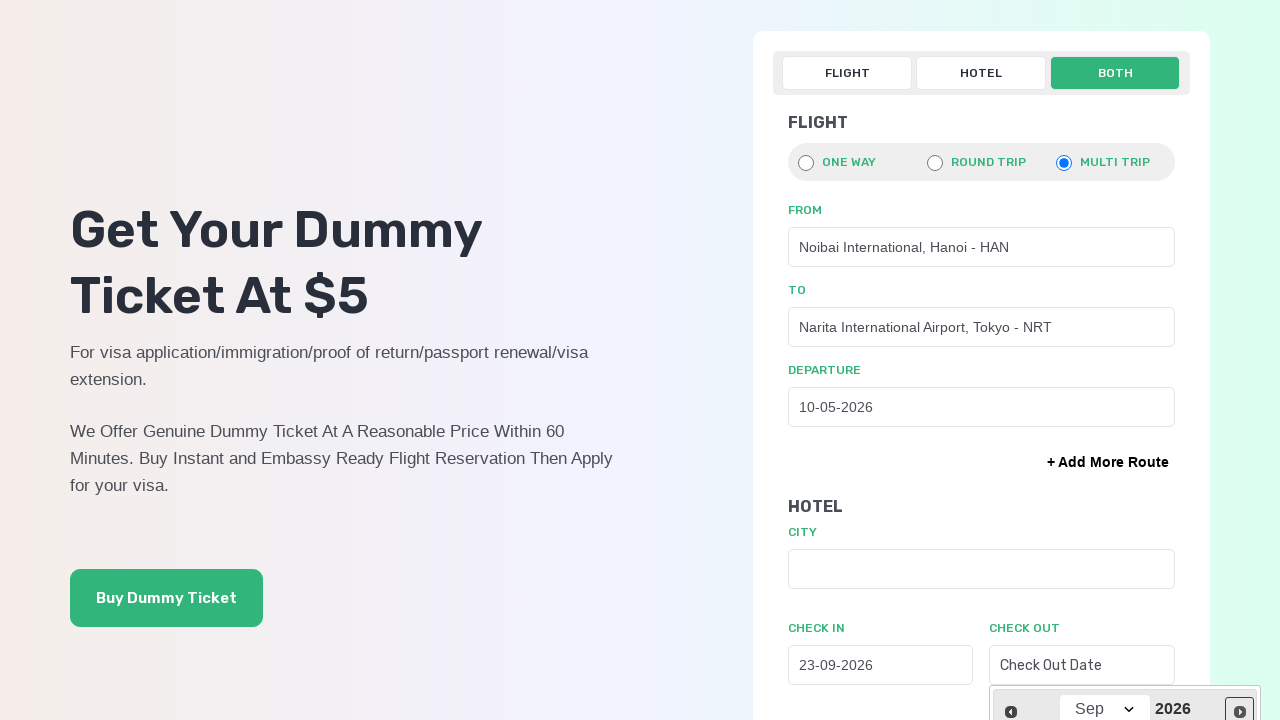

Navigated to next year in check-out date picker at (1241, 711) on xpath=//span[@class='ui-icon ui-icon-circle-triangle-e']
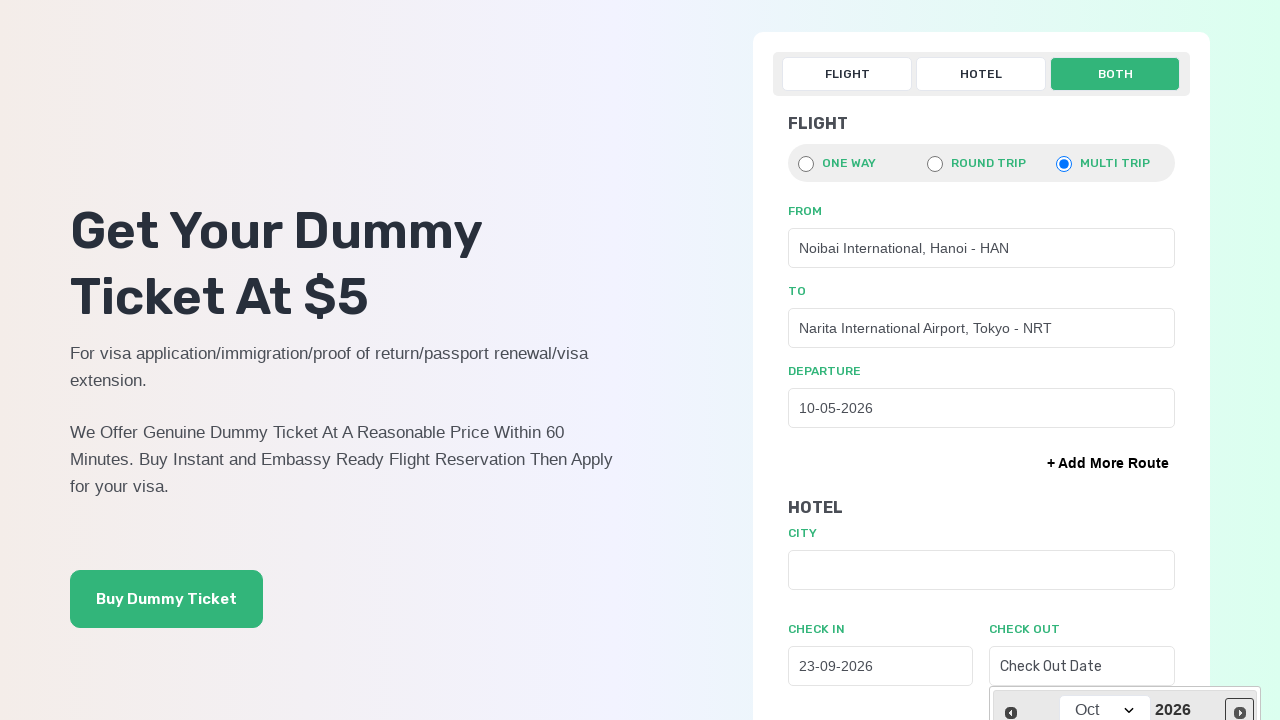

Navigated to next year in check-out date picker at (1241, 712) on xpath=//span[@class='ui-icon ui-icon-circle-triangle-e']
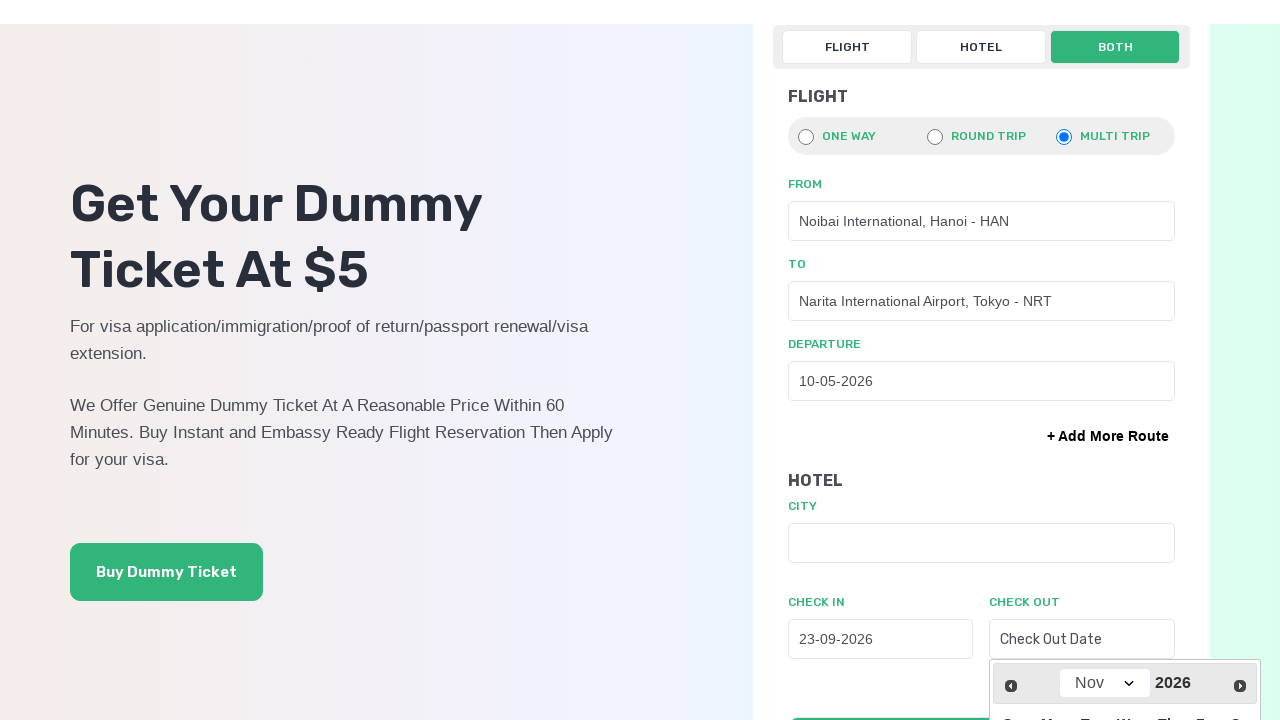

Navigated to next year in check-out date picker at (1240, 360) on xpath=//span[@class='ui-icon ui-icon-circle-triangle-e']
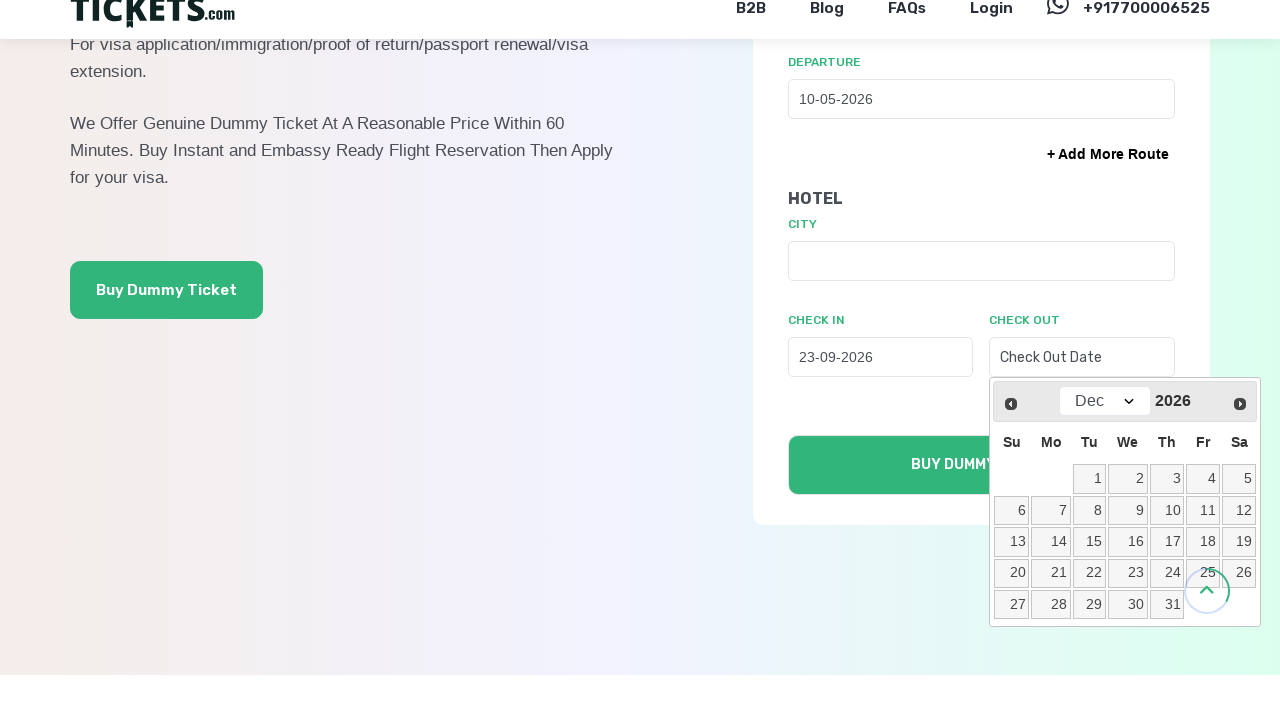

Navigated to next year in check-out date picker at (1240, 712) on xpath=//span[@class='ui-icon ui-icon-circle-triangle-e']
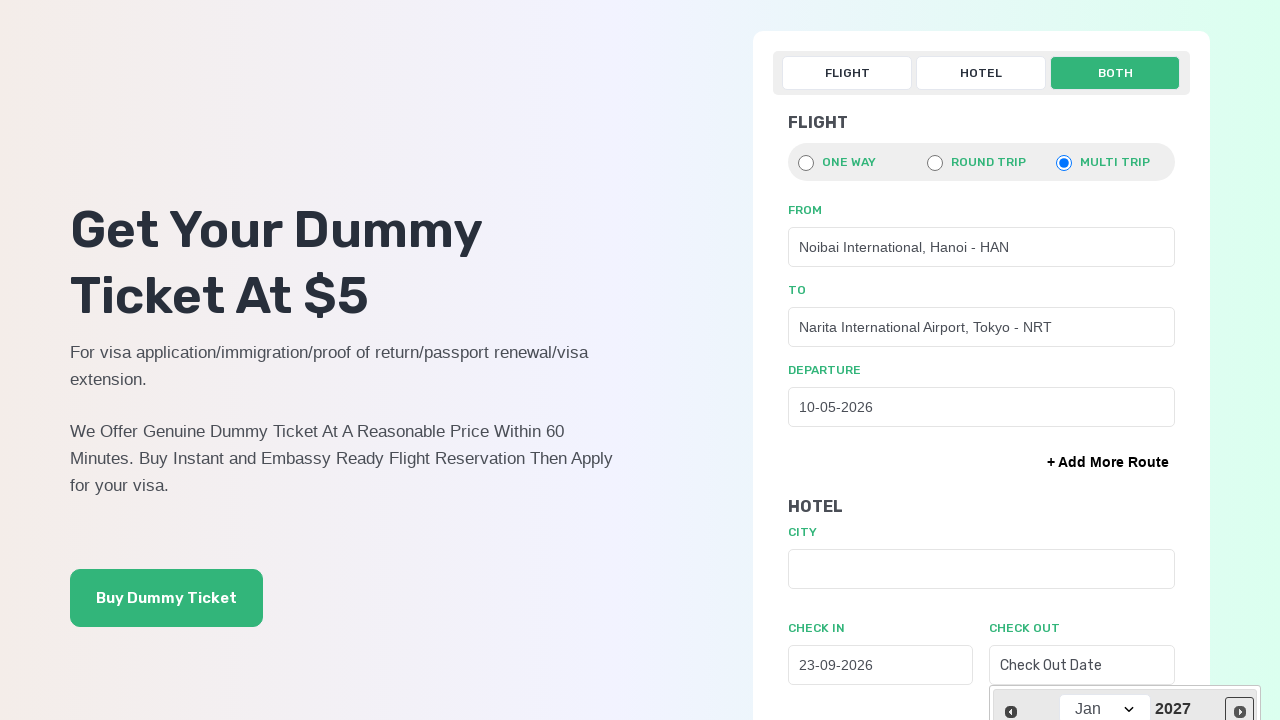

Selected month January for check-out date on //select[@aria-label='Select month']
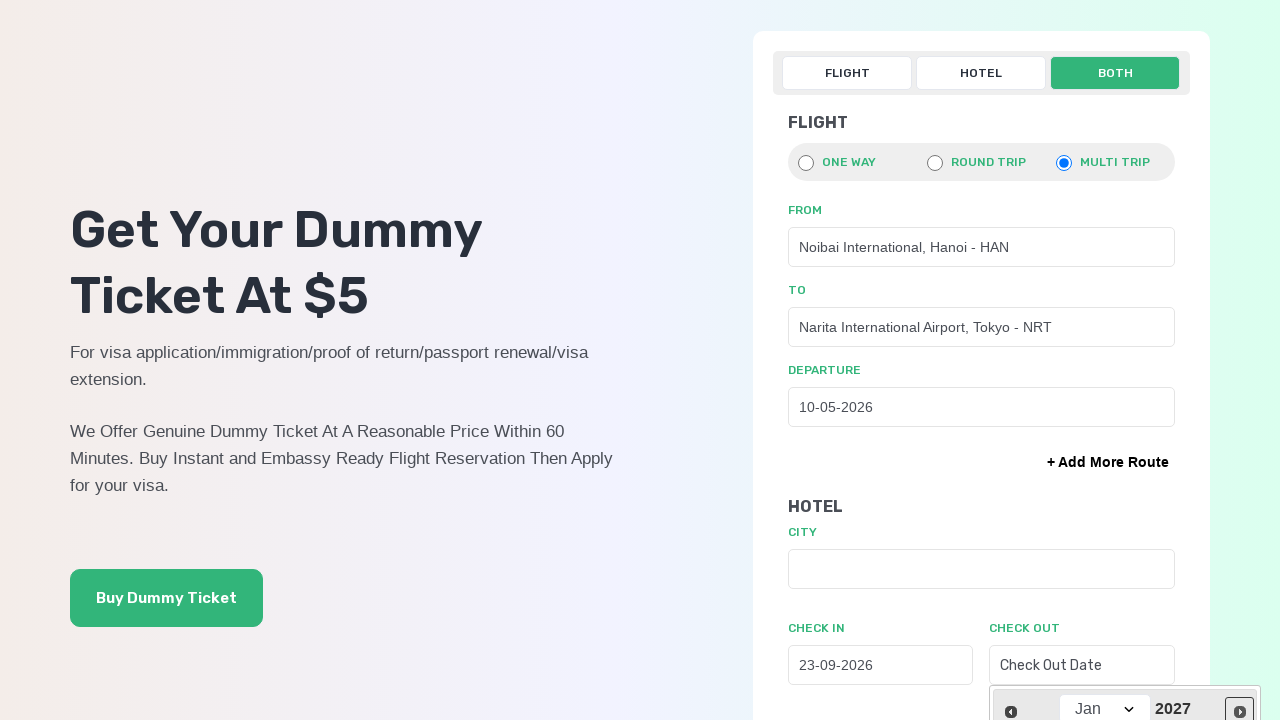

Selected day 1 for check-out date (Jan 1, 2027) at (1203, 360) on xpath=//table[@class='ui-datepicker-calendar']//tbody//tr//td//a >> nth=0
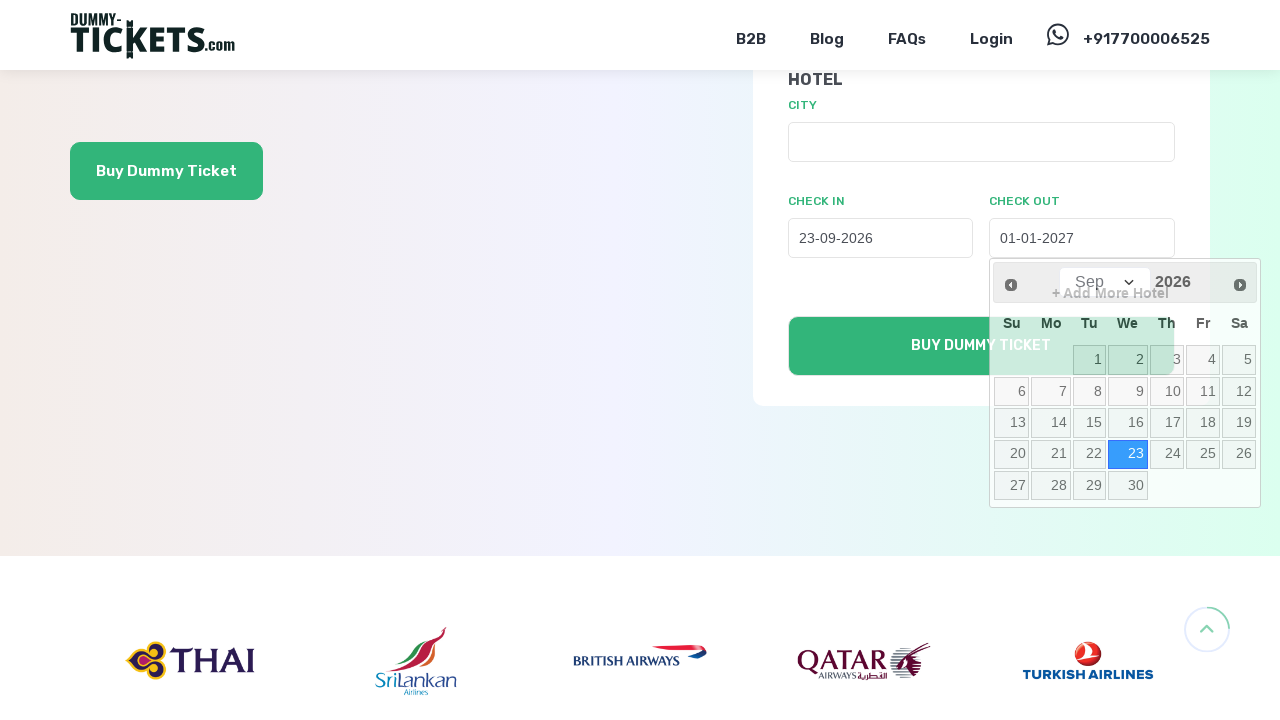

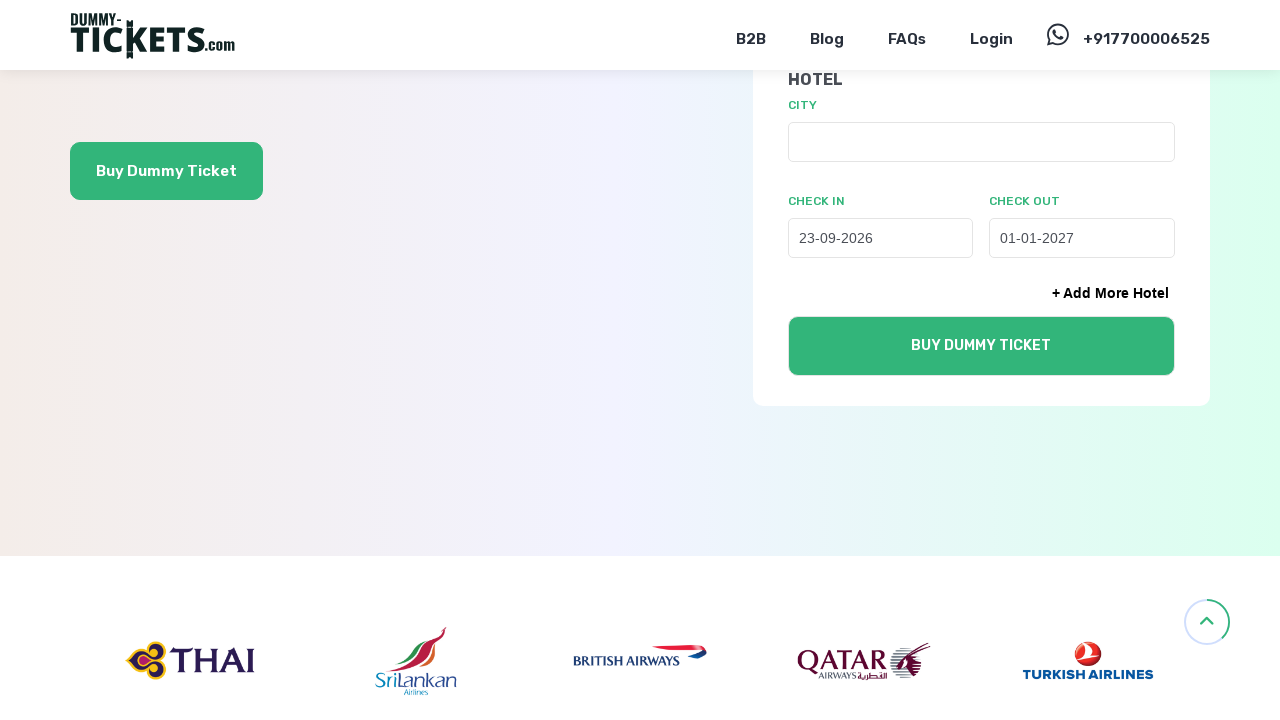